Tests keyboard input by clicking input field and typing with modifier keys

Starting URL: https://the-internet.herokuapp.com/key_presses

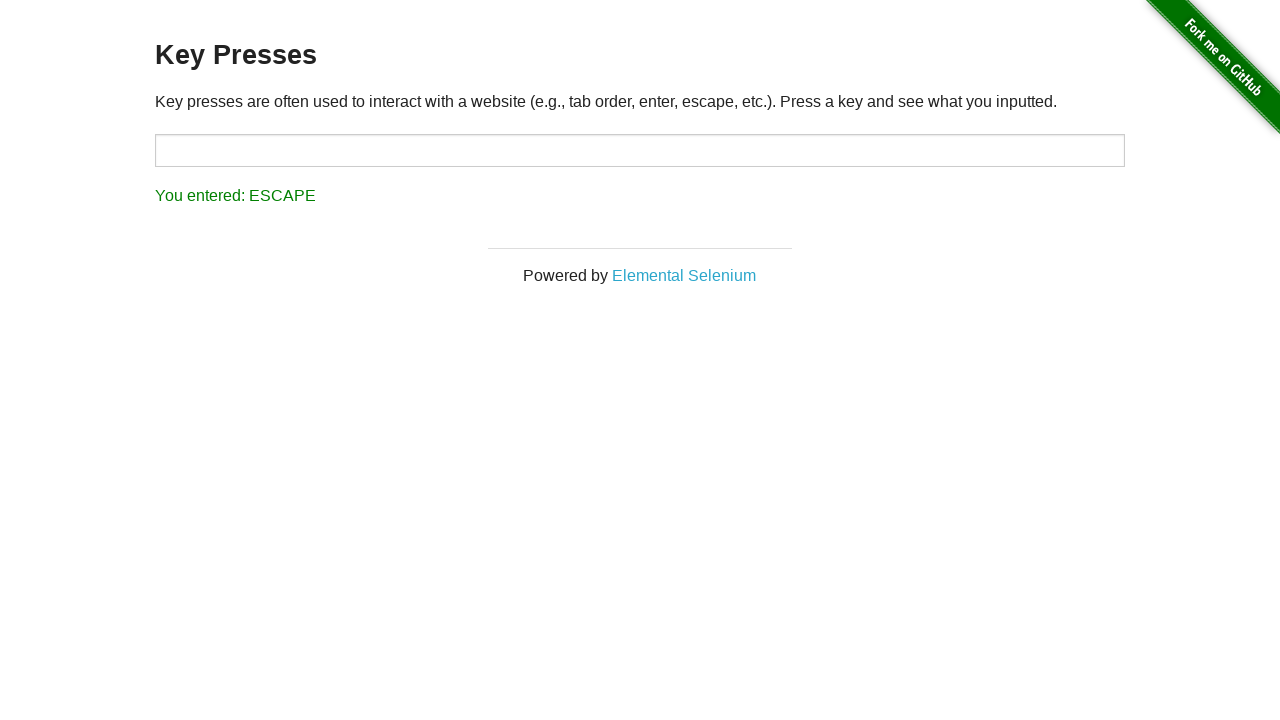

Clicked on the input field with id 'target' at (640, 150) on xpath=//form//input[@id='target']
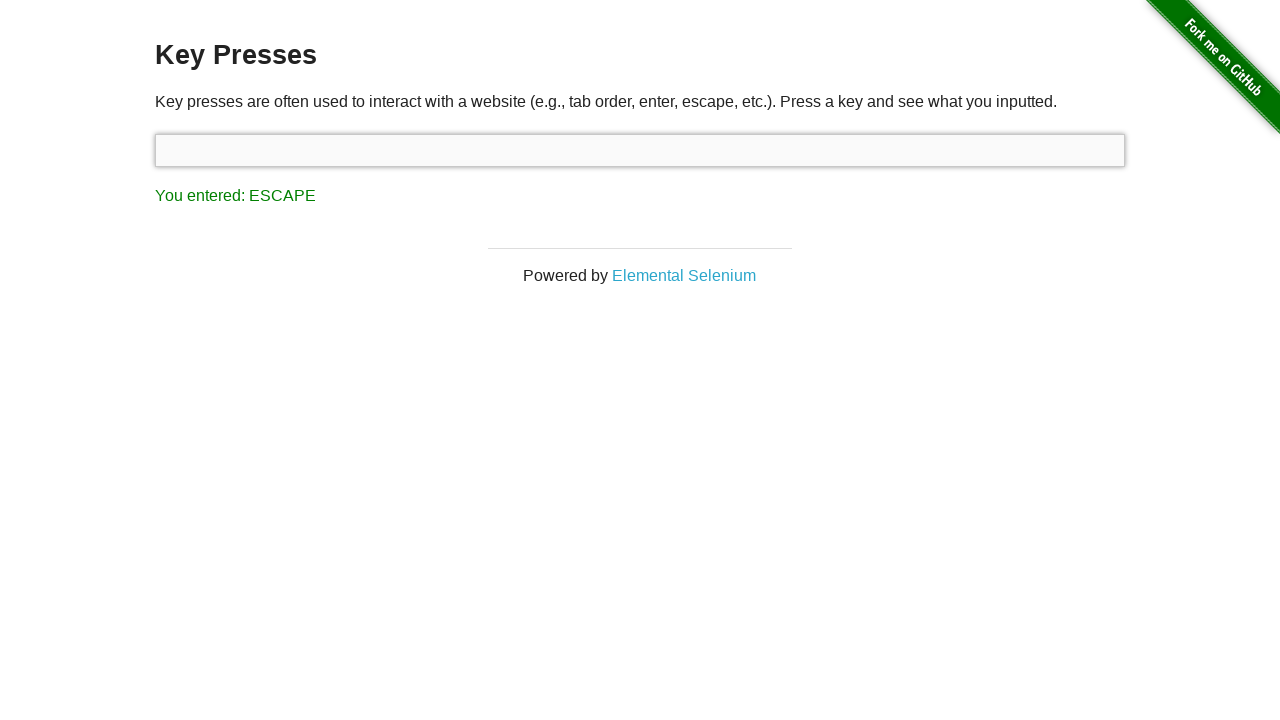

Pressed Shift key down
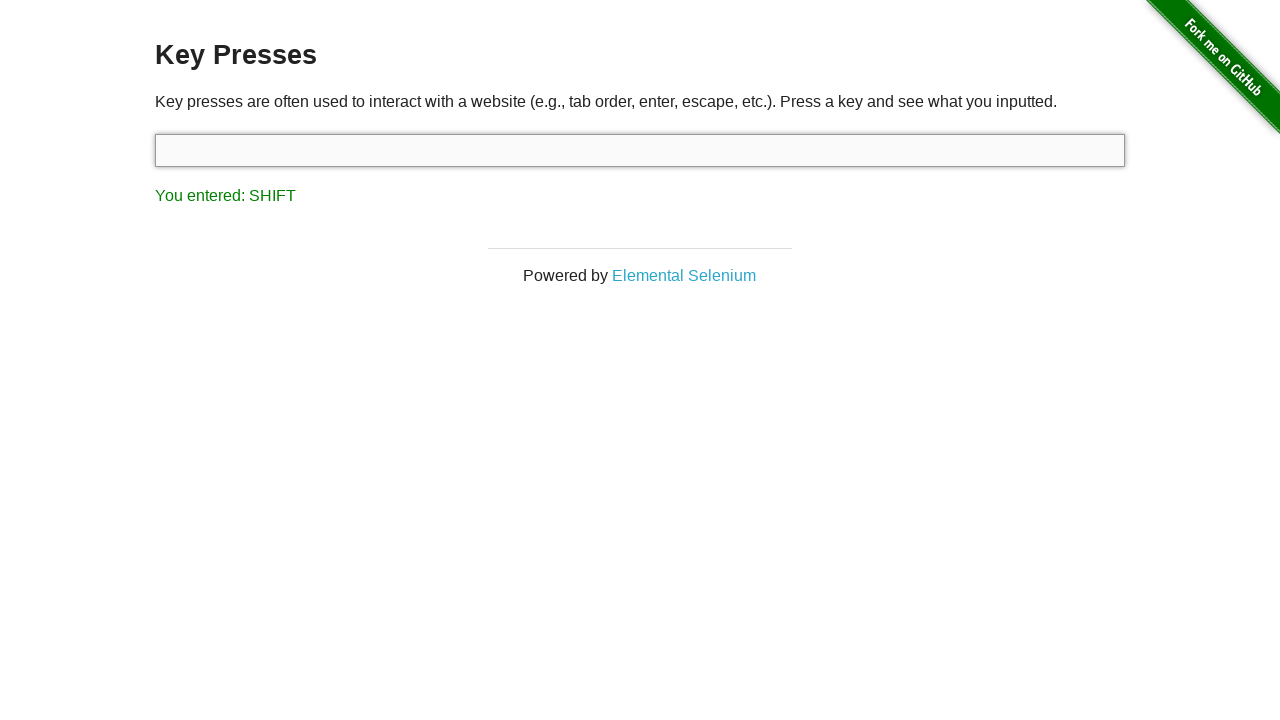

Typed 'a' with Shift modifier key held
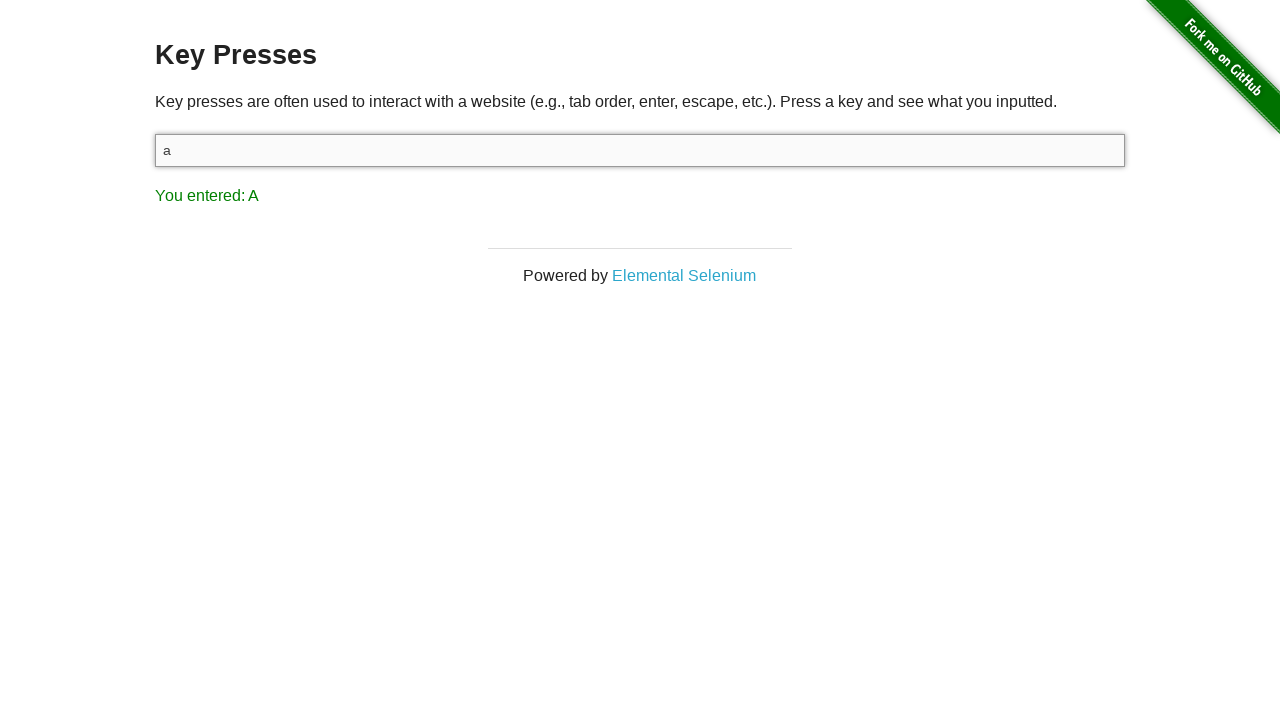

Released Shift key
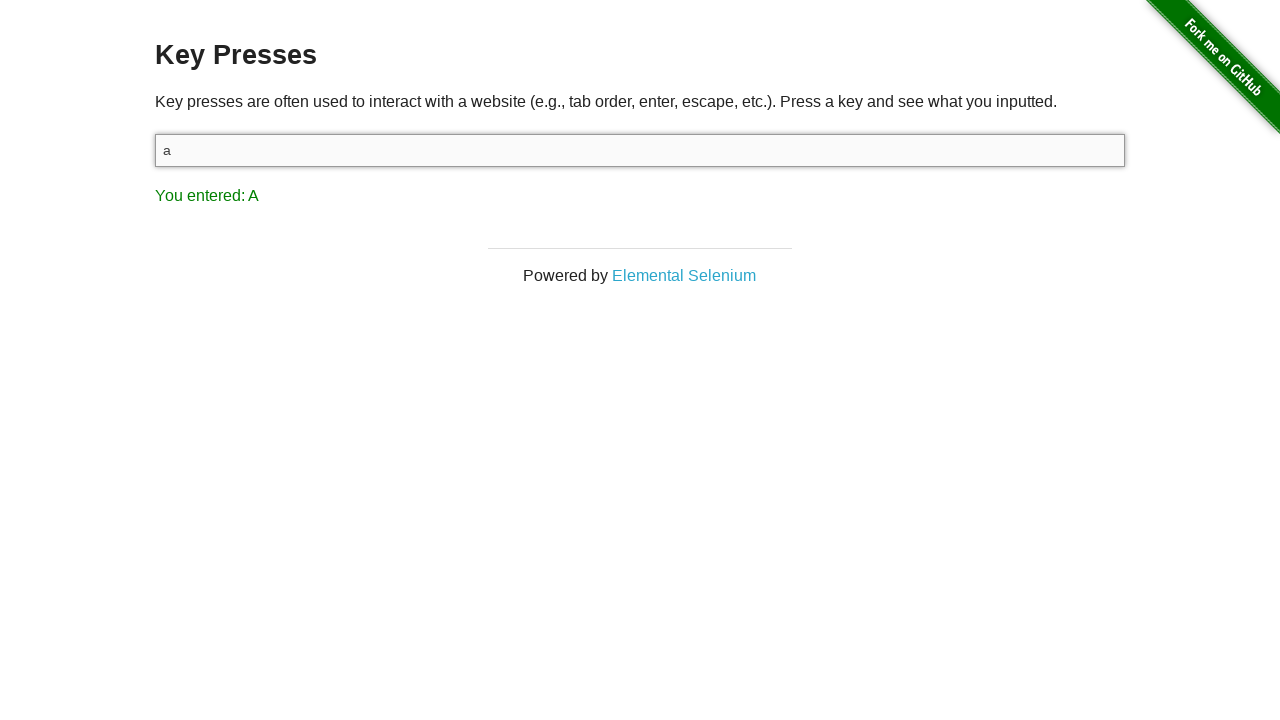

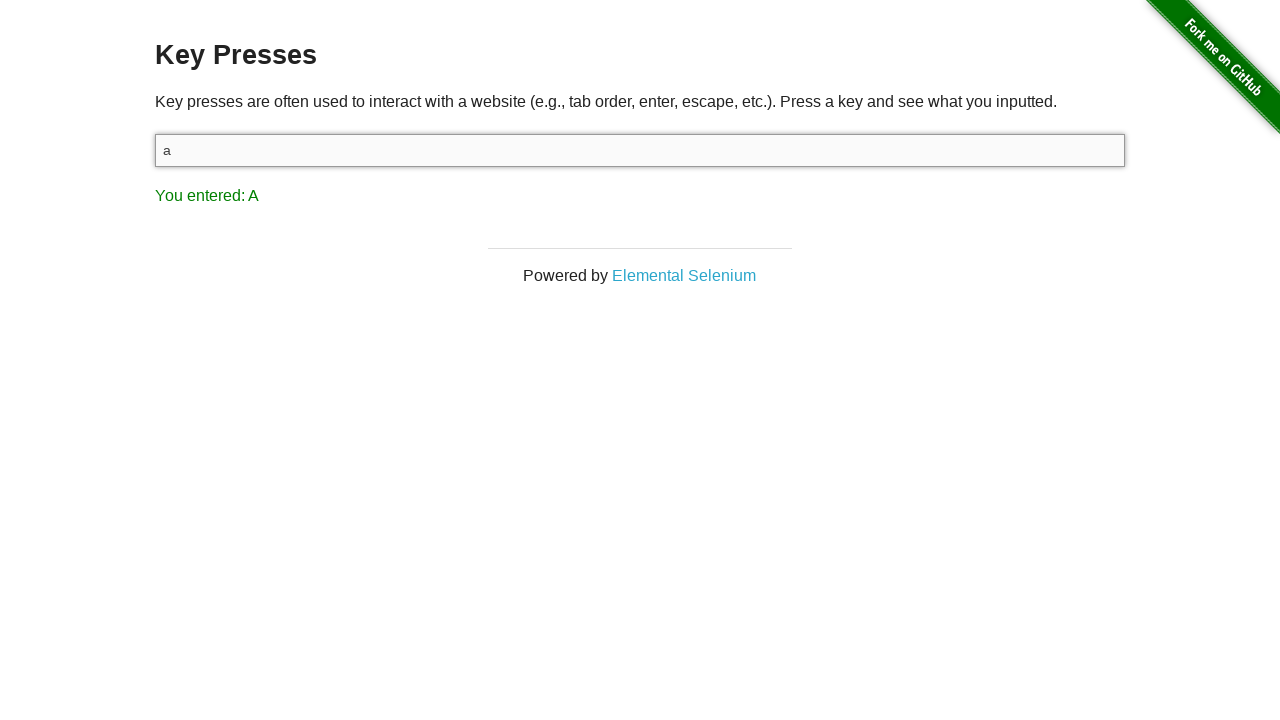